Tests text field interaction by clearing the field and entering a first name value on a demo form page

Starting URL: http://www.abodeqa.com/wp-content/uploads/2016/05/DemoSite.html

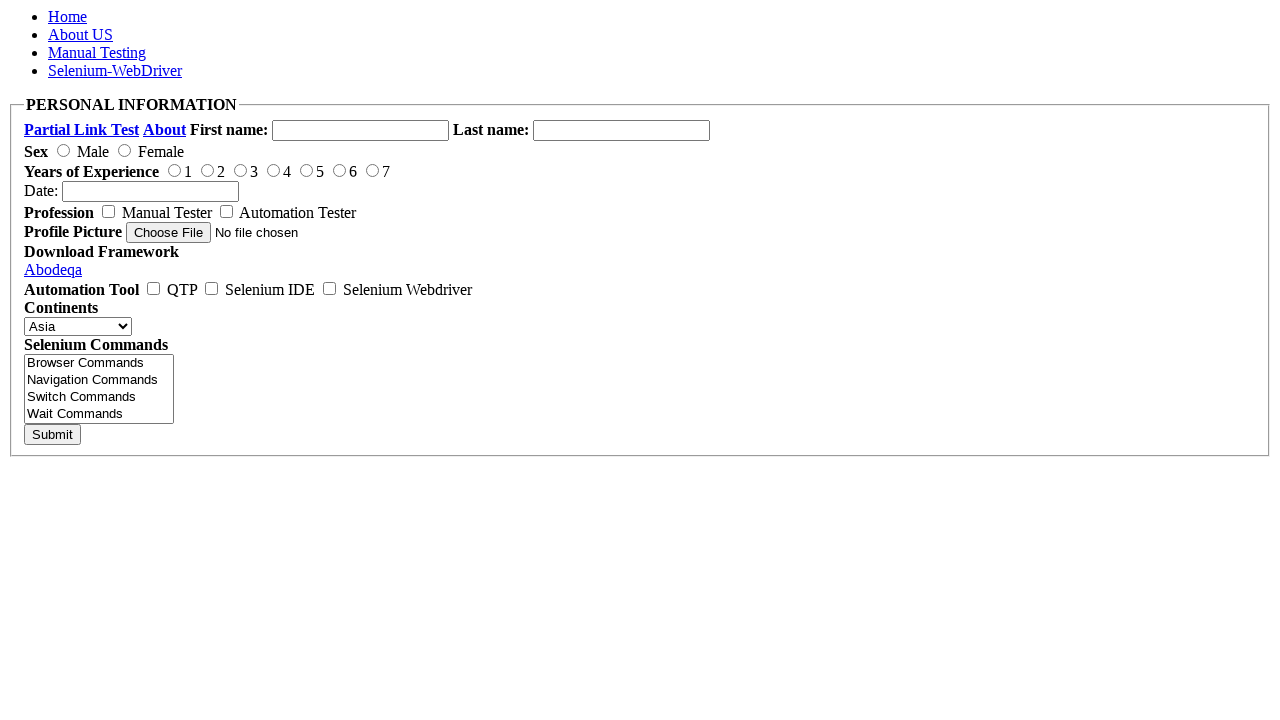

Cleared the firstname text field on input[name='firstname']
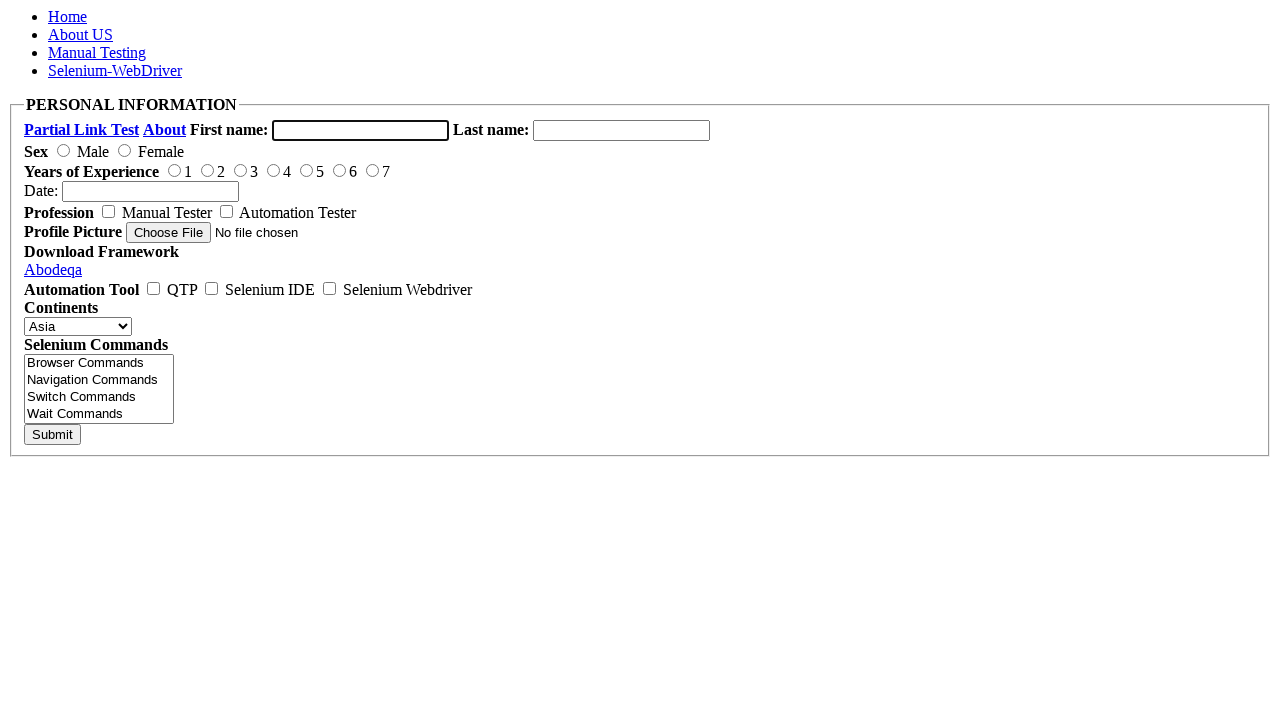

Entered 'Drew' into the firstname text field on input[name='firstname']
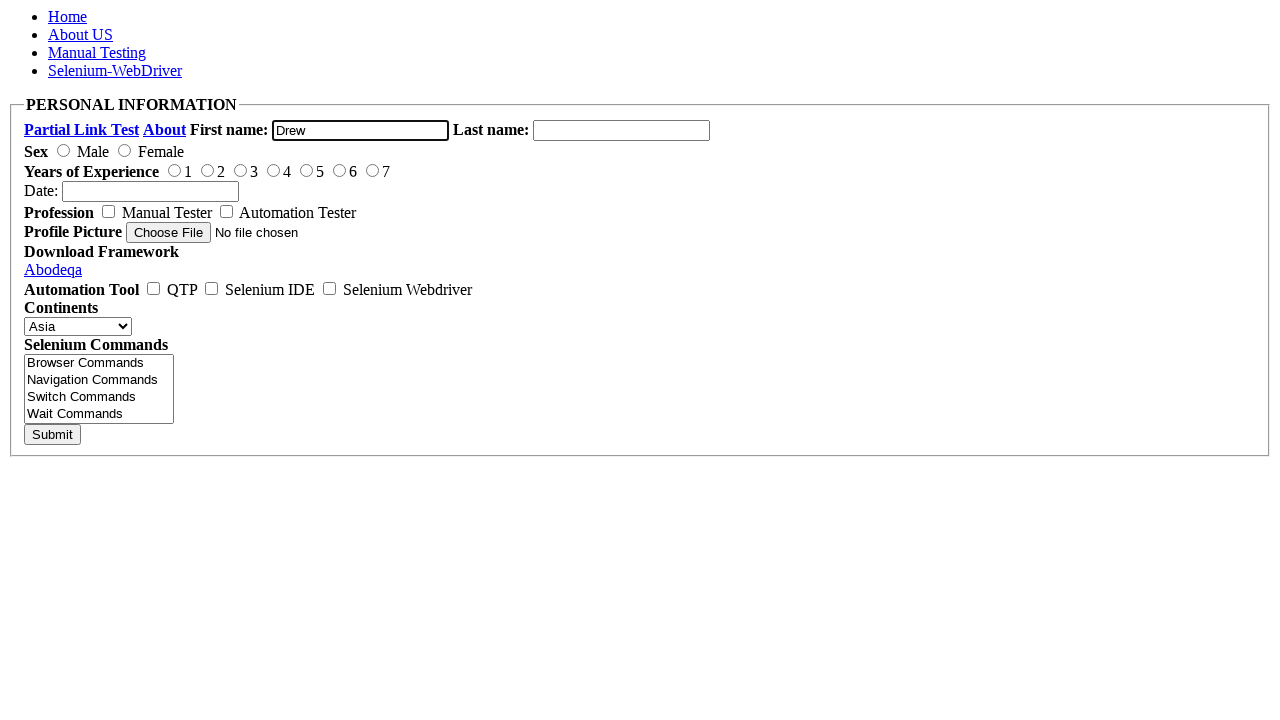

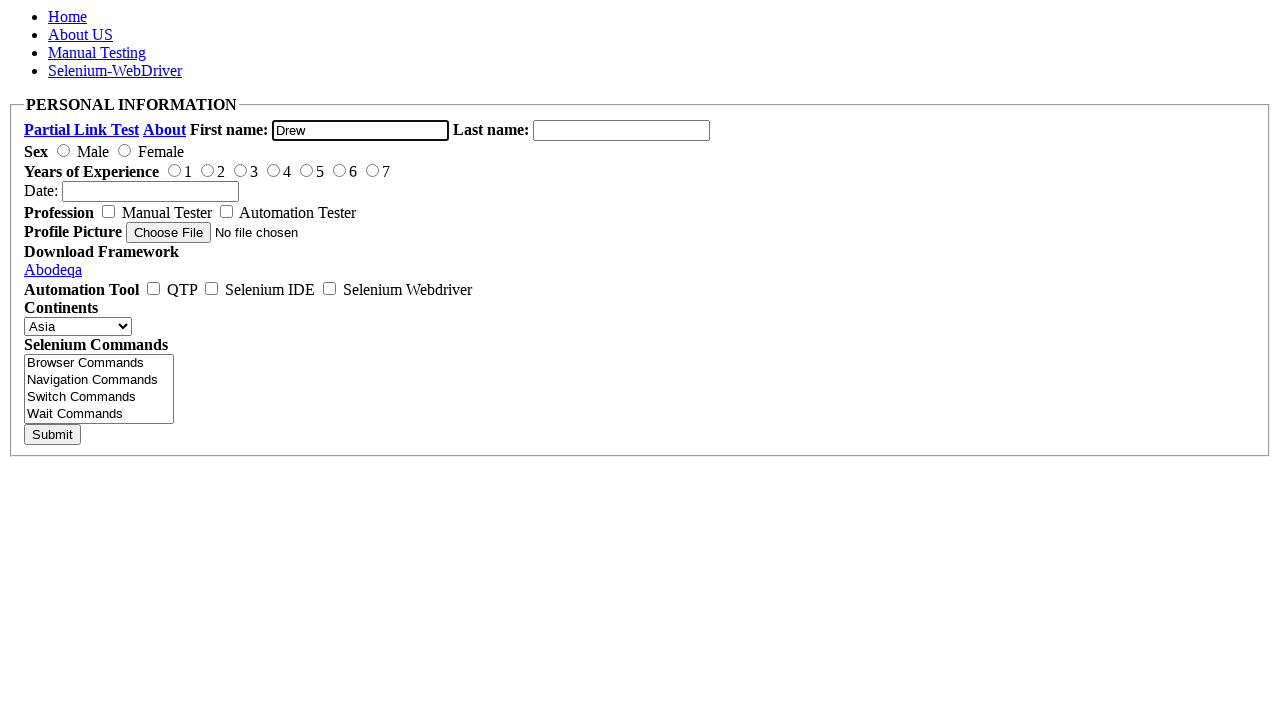